Tests dropdown selection functionality by clicking on a dropdown and selecting "Option3" from the available options

Starting URL: https://rahulshettyacademy.com/AutomationPractice/

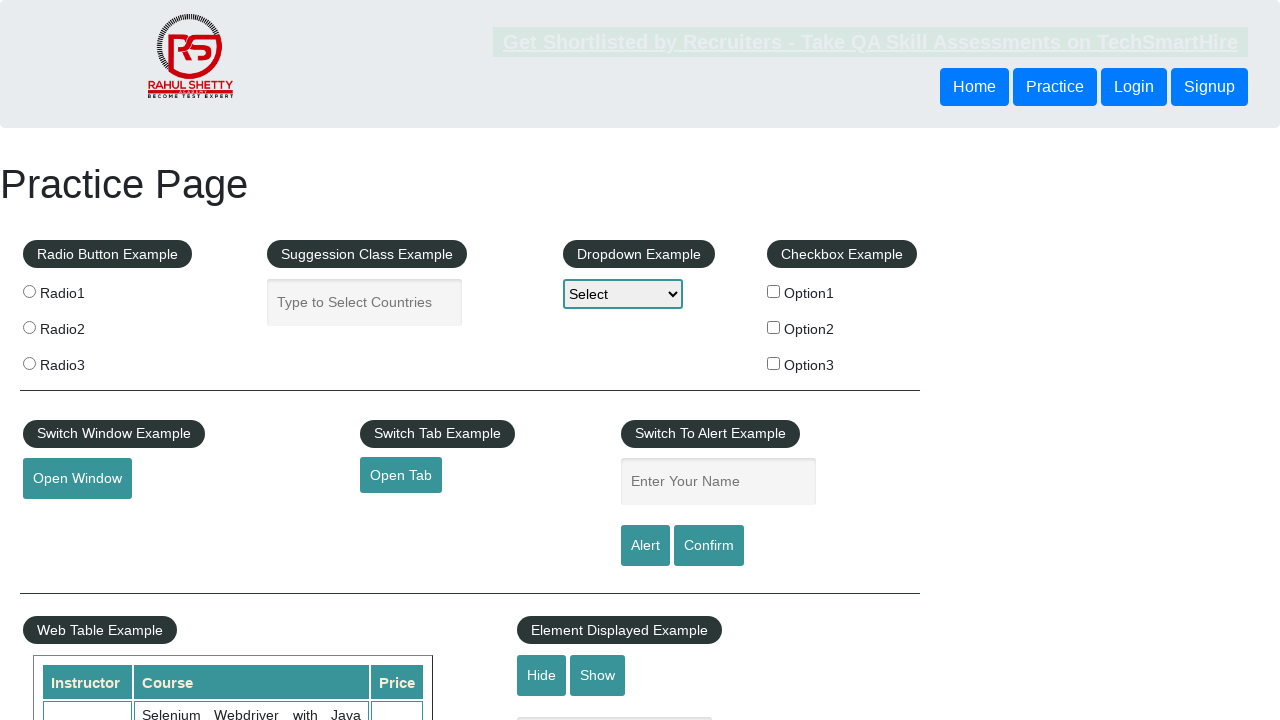

Navigated to AutomationPractice URL
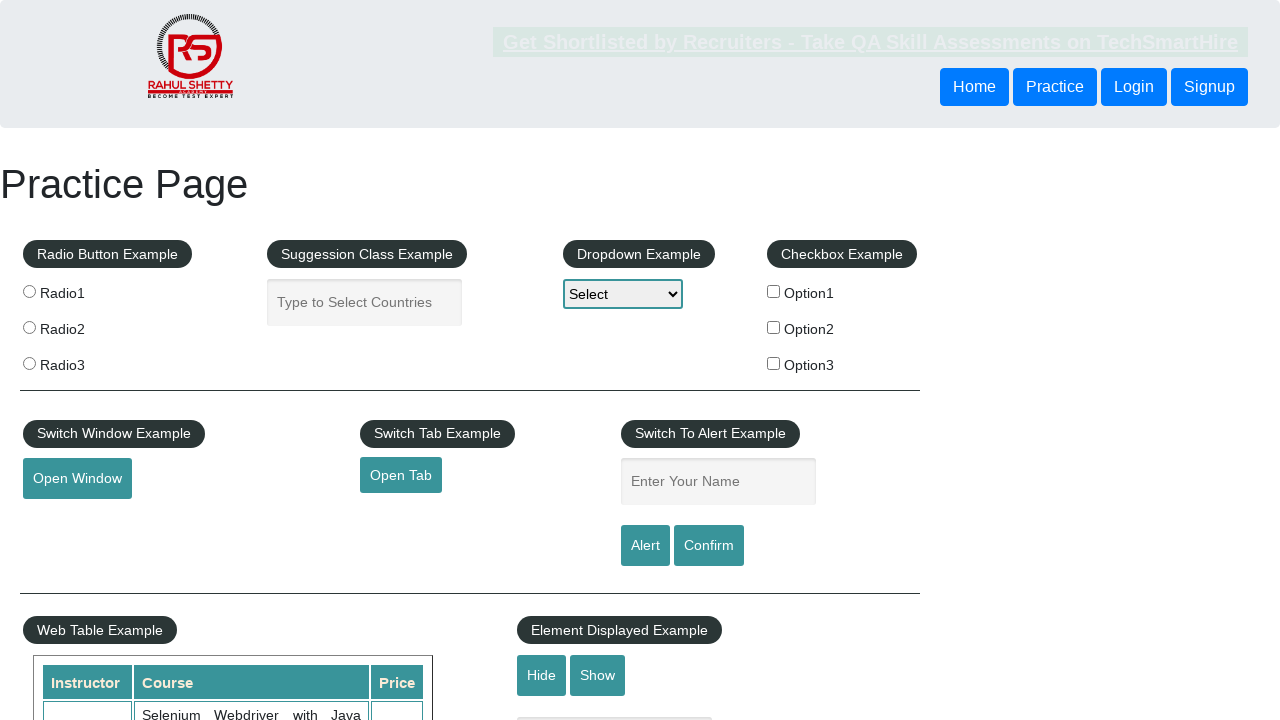

Clicked on dropdown to open it at (623, 294) on #dropdown-class-example
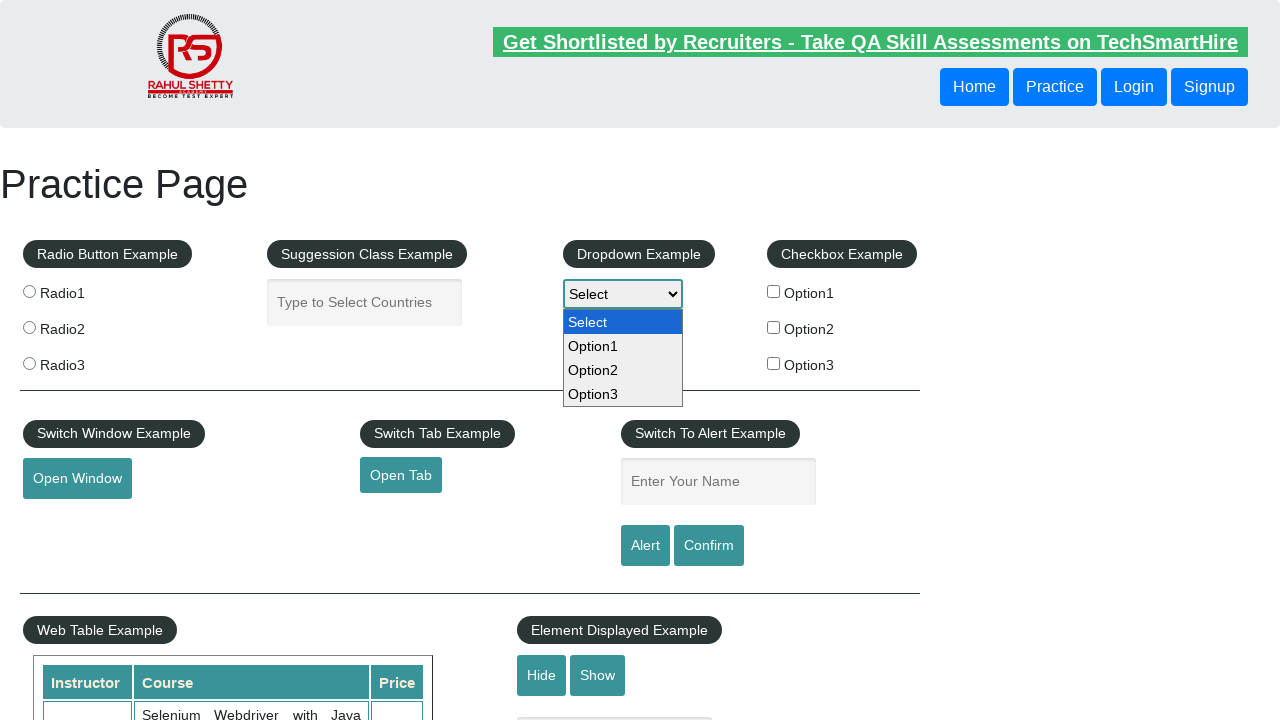

Selected 'Option3' from the dropdown on #dropdown-class-example
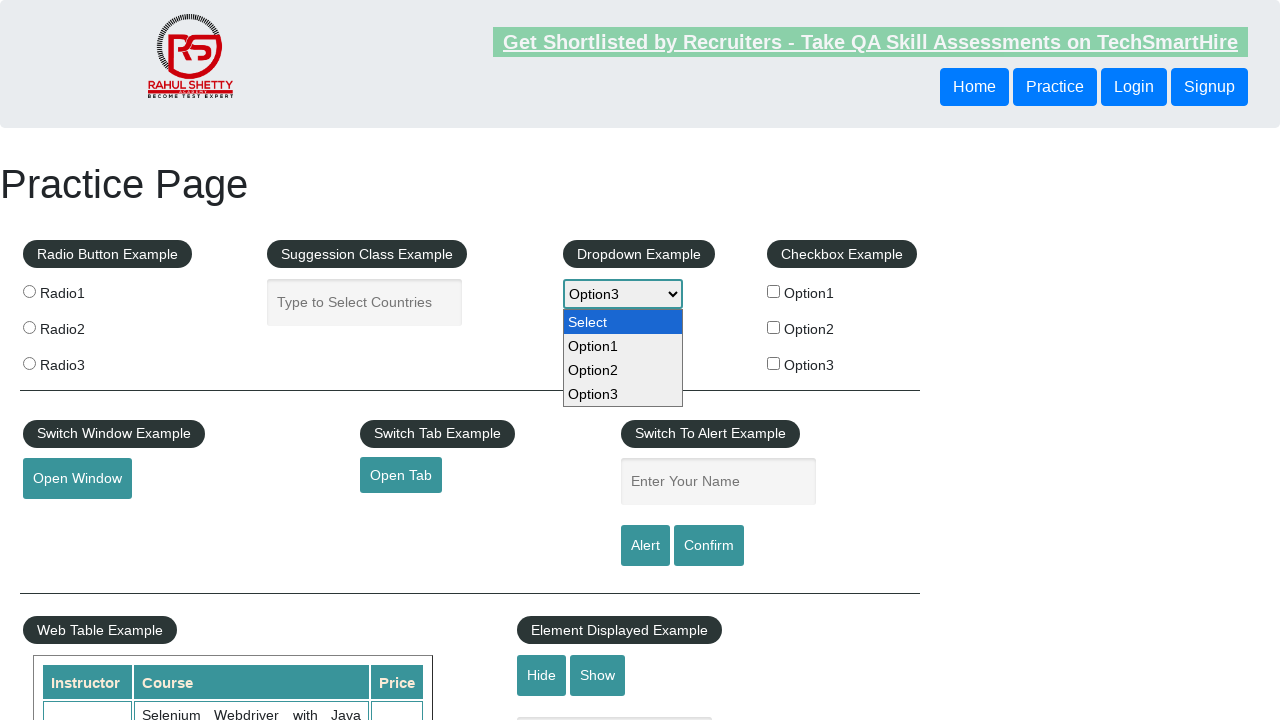

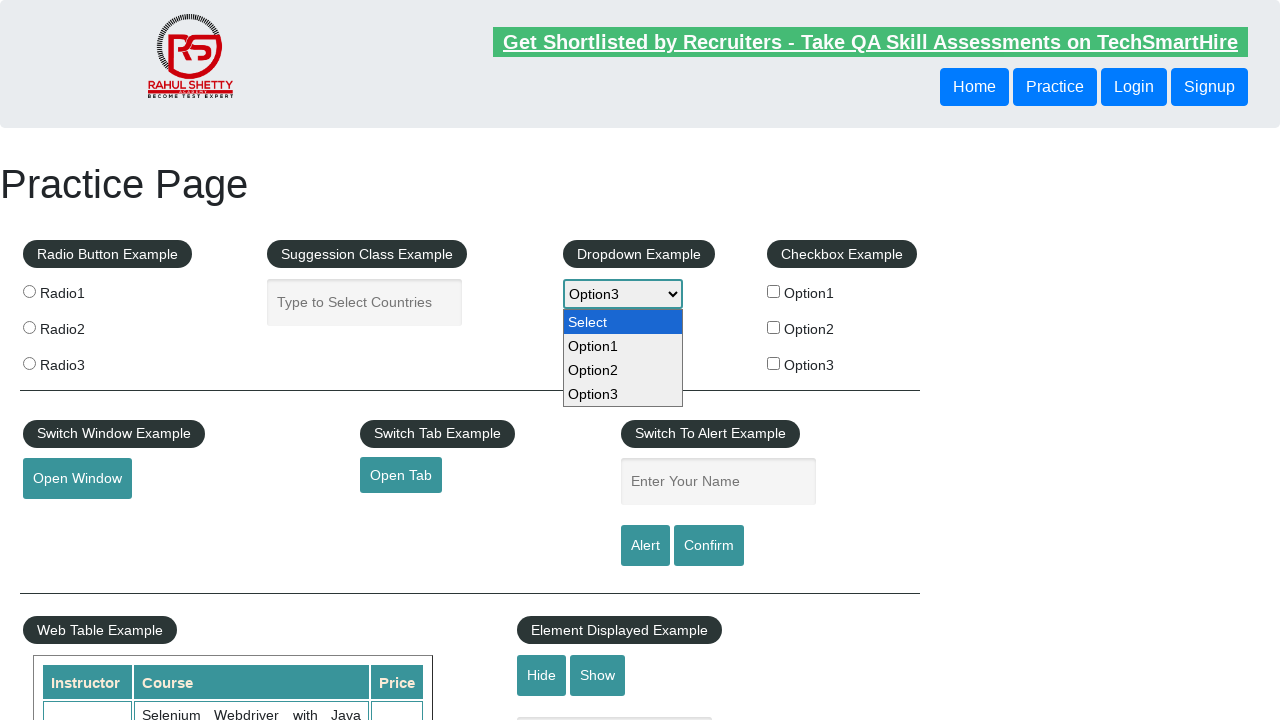